Tests JavaScript confirmation alert handling by clicking a button to trigger the alert, accepting it, and verifying the result message displays correctly.

Starting URL: http://the-internet.herokuapp.com/javascript_alerts

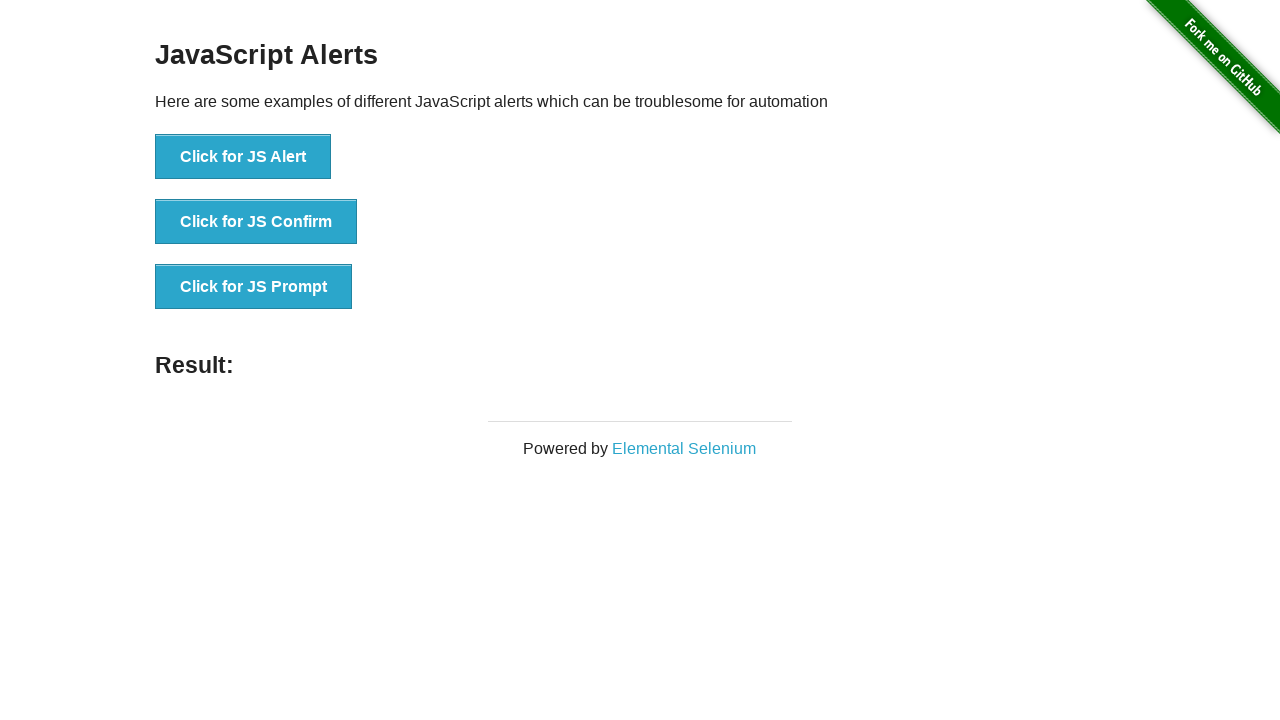

Set up dialog handler to accept confirmation alerts
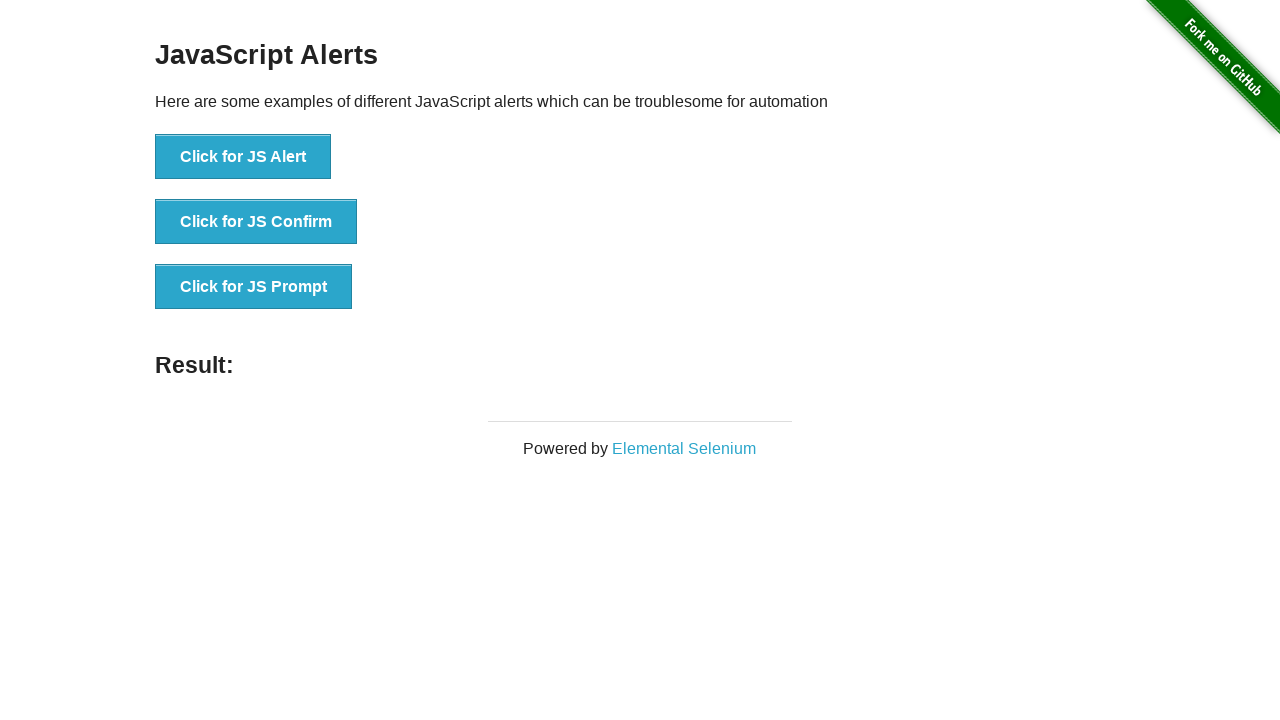

Clicked second button to trigger JavaScript confirmation alert at (256, 222) on button >> nth=1
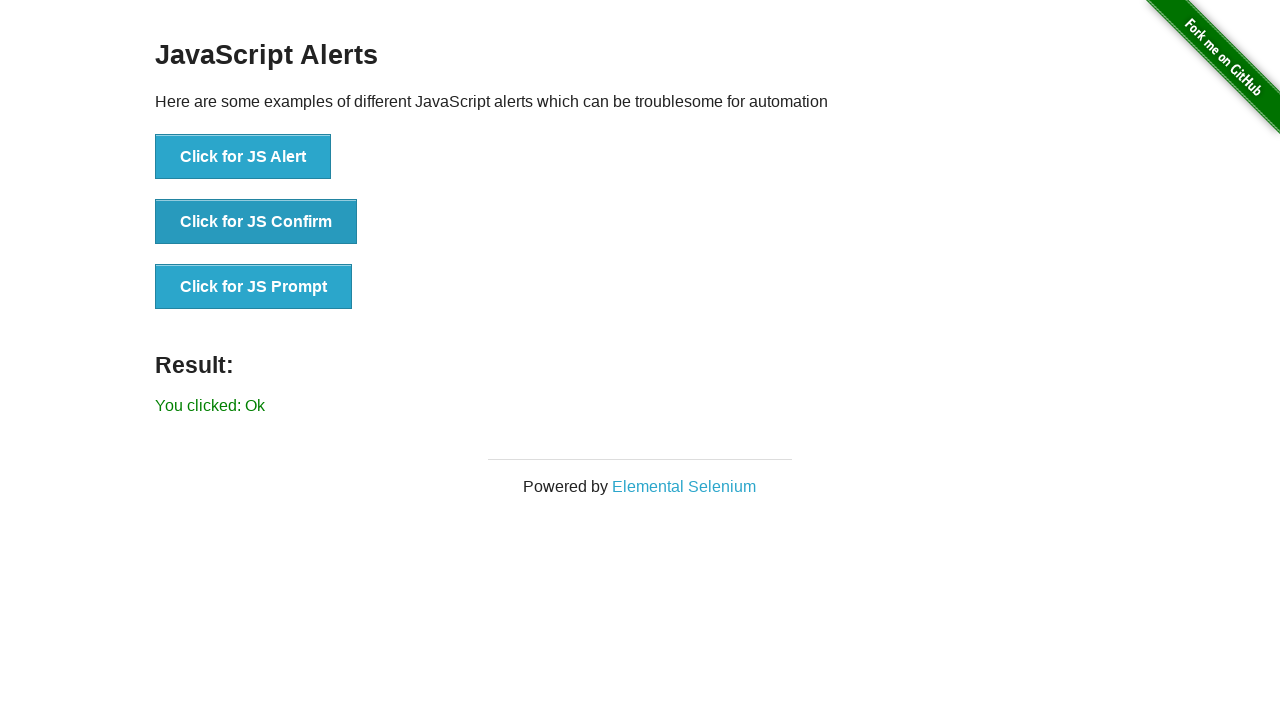

Result message element loaded after accepting alert
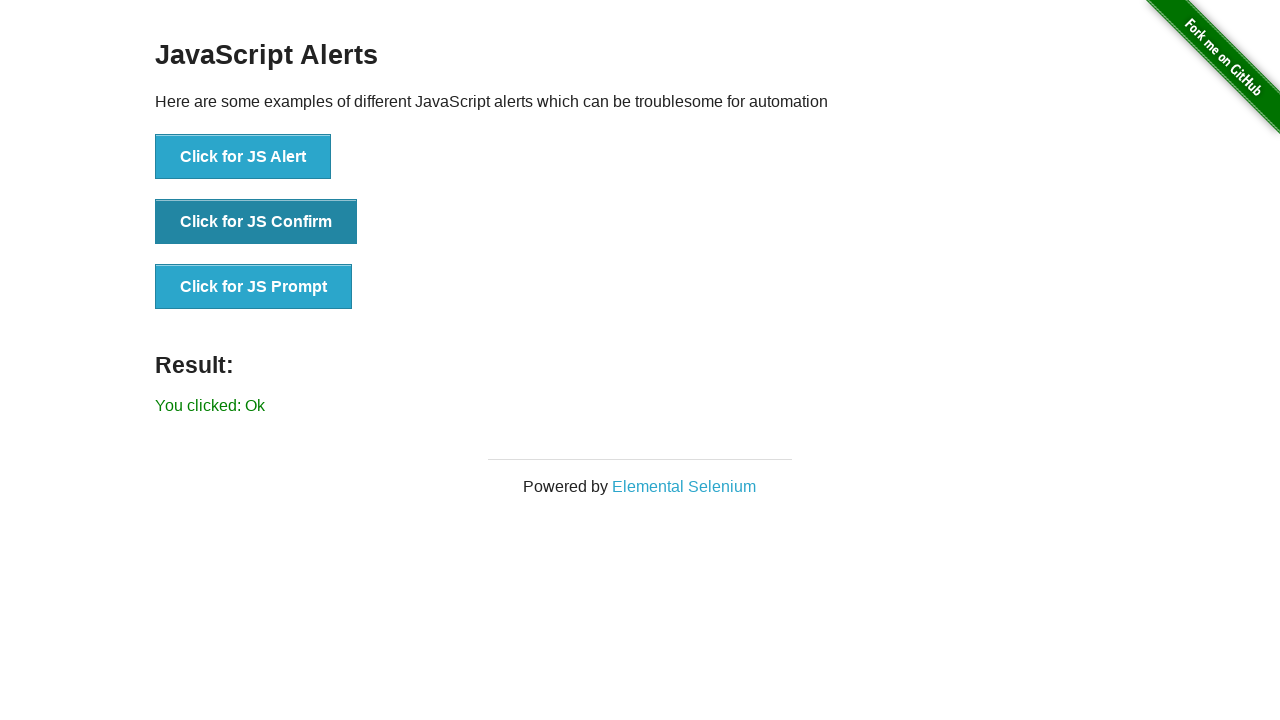

Retrieved result text content
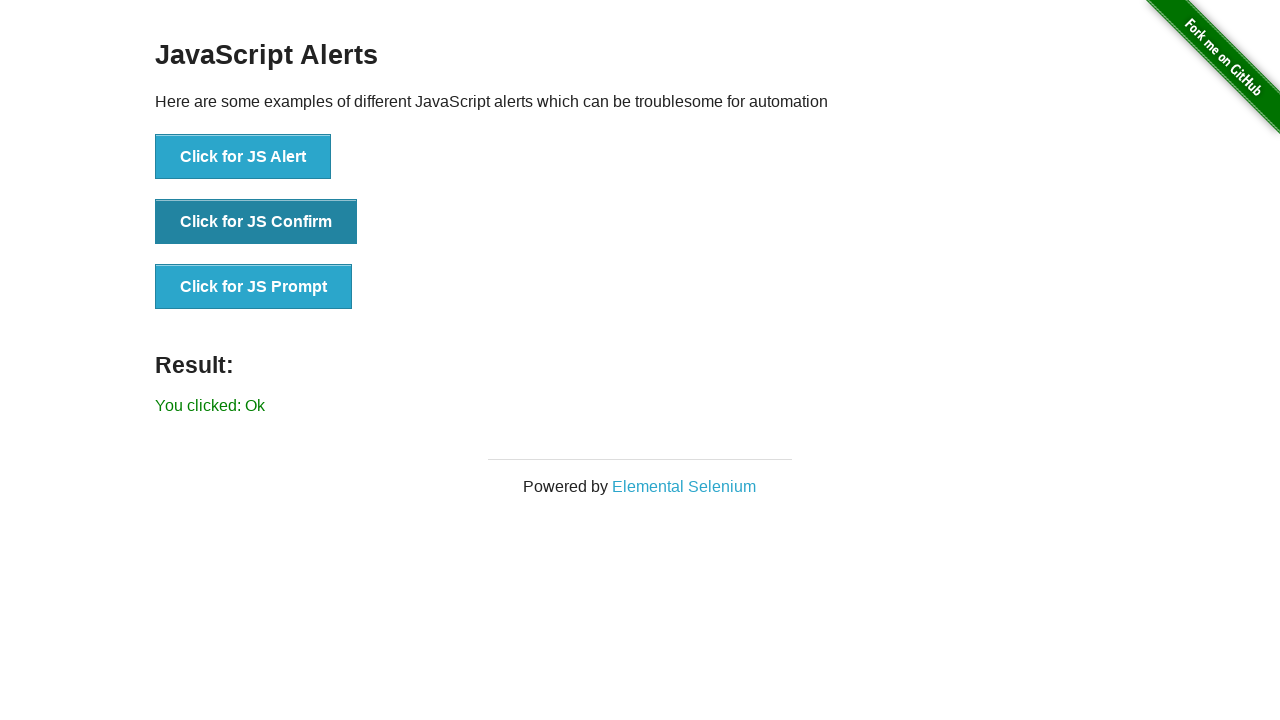

Verified result text displays 'You clicked: Ok'
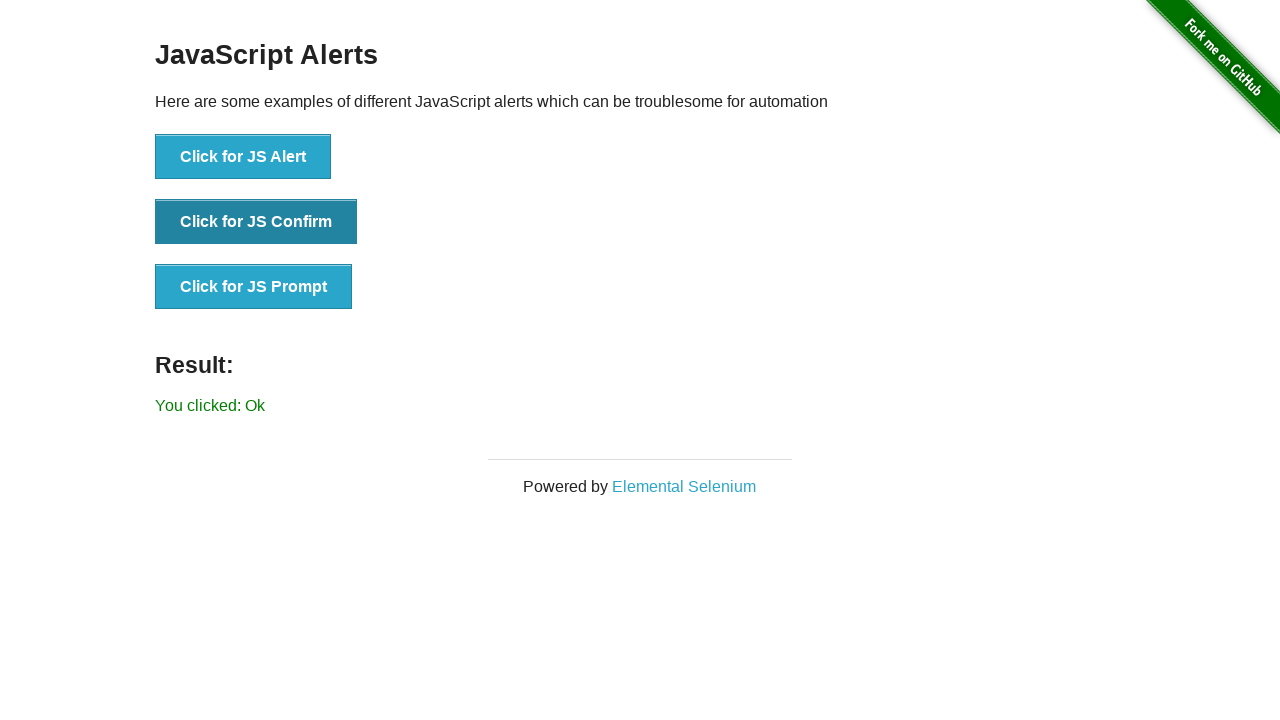

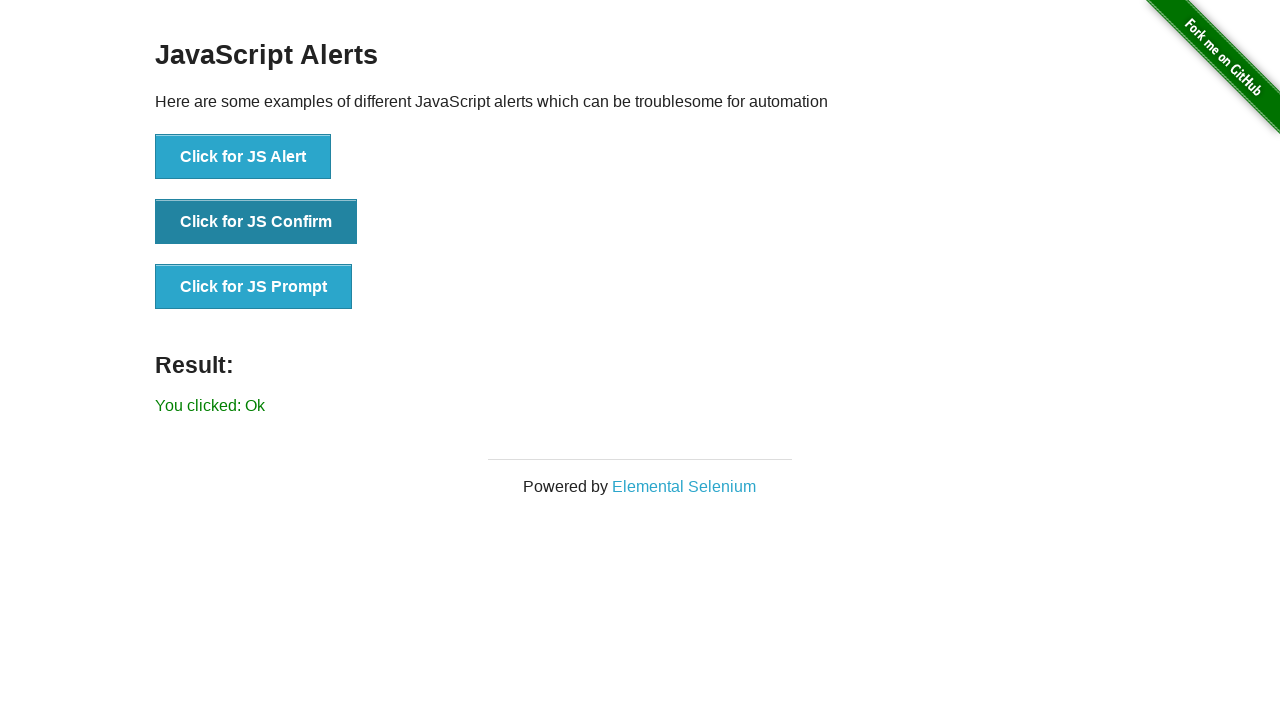